Tests form interaction by reading a custom attribute from an element, calculating a mathematical result, filling in the answer, checking required checkboxes, and submitting the form.

Starting URL: http://suninjuly.github.io/get_attribute.html

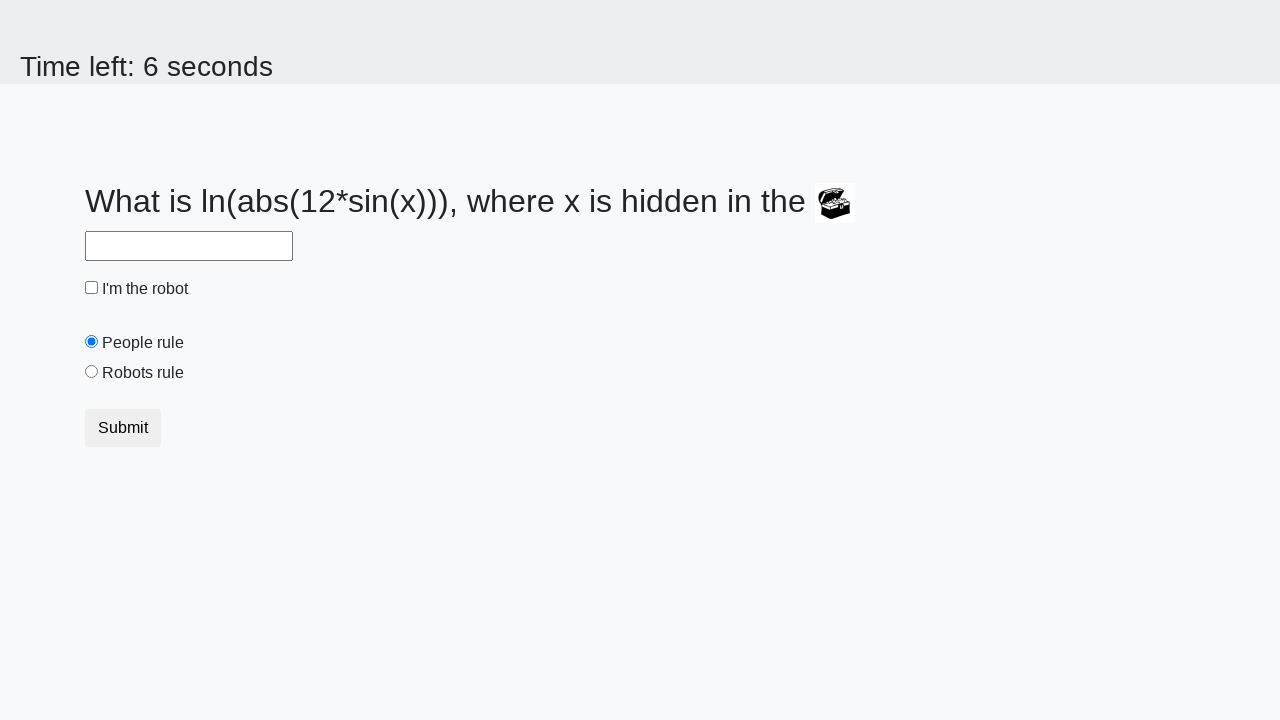

Located treasure element with custom attribute
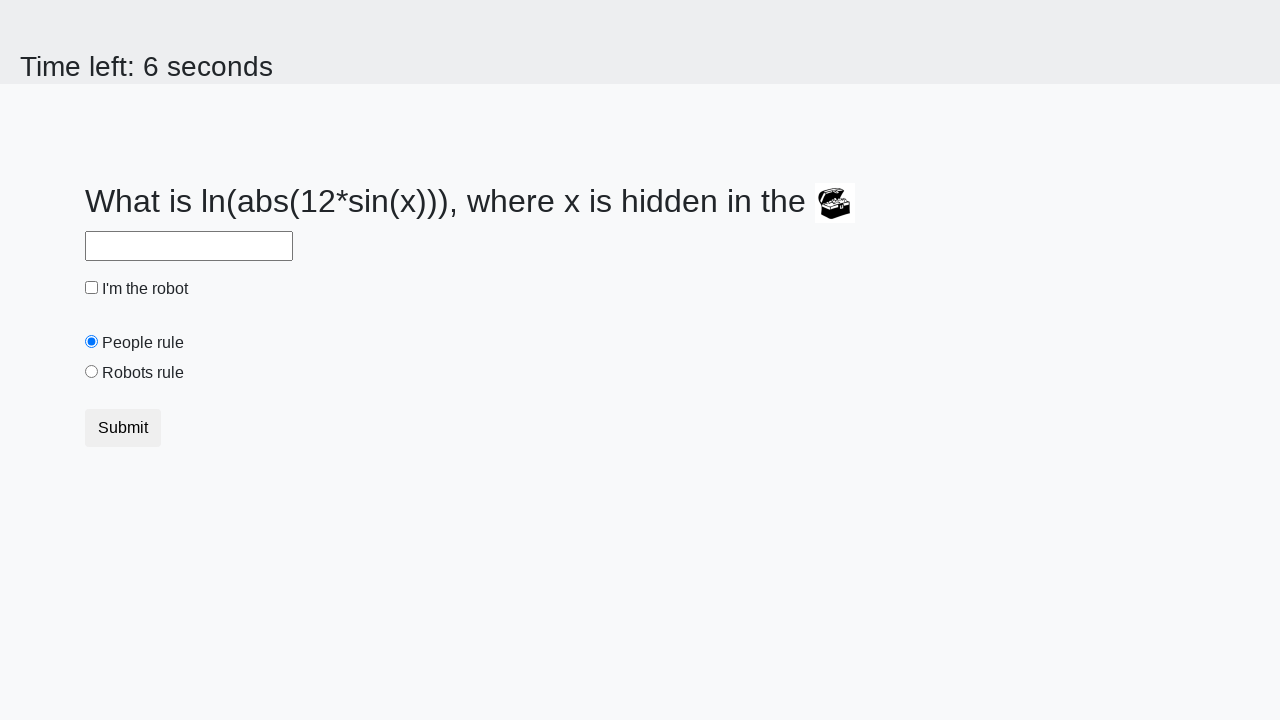

Retrieved custom 'valuex' attribute value: 115
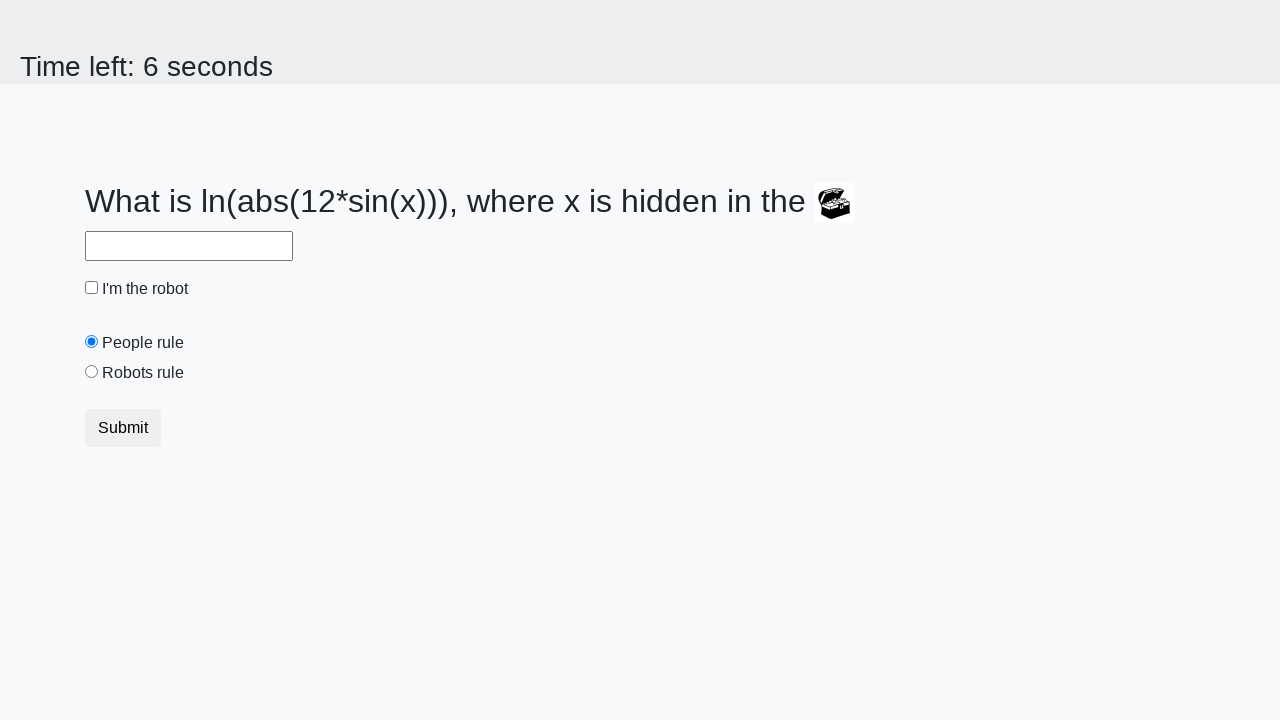

Calculated mathematical result: 2.428796863149014
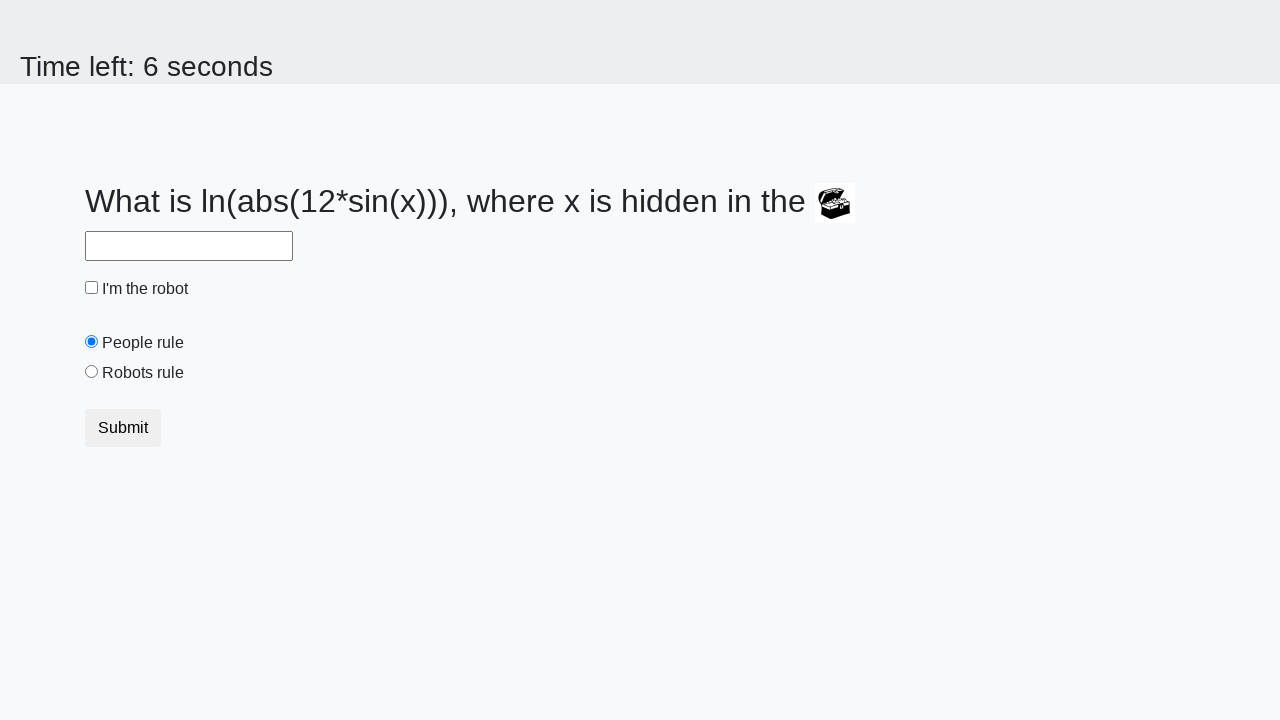

Filled answer field with calculated value: 2.428796863149014 on #answer
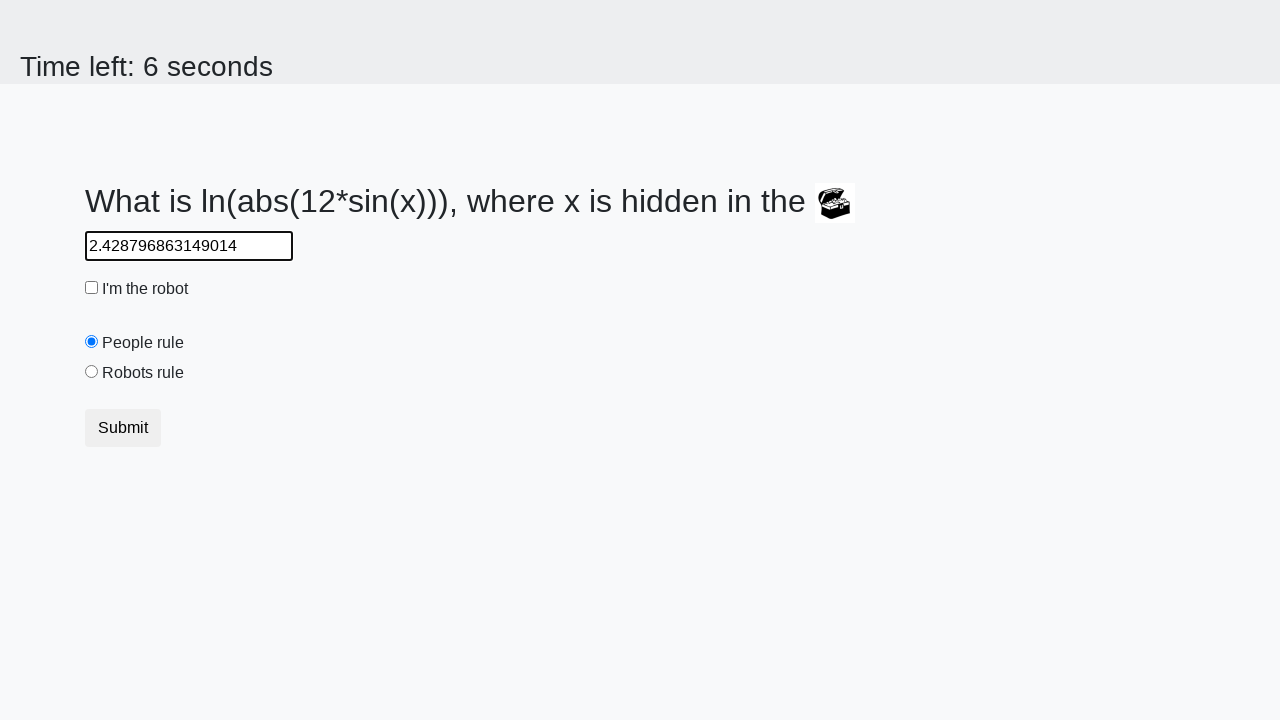

Checked 'I am a robot' checkbox at (92, 288) on #robotCheckbox
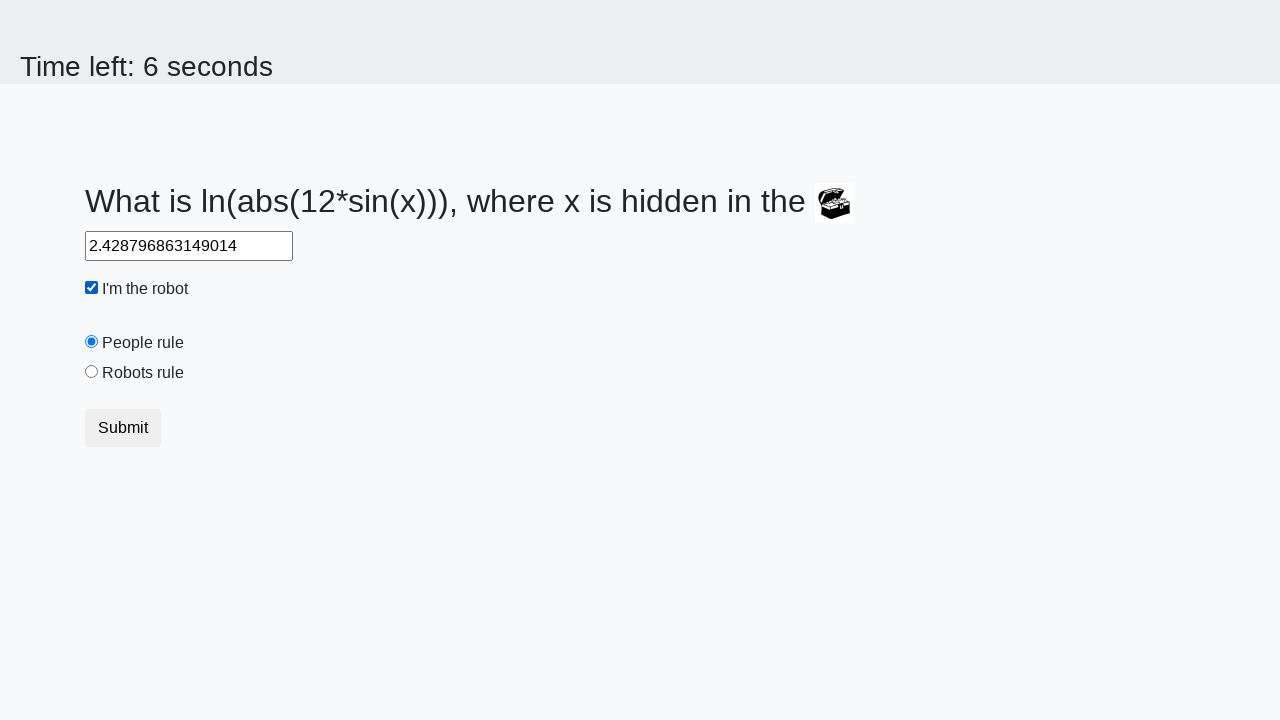

Checked 'Robots rule' checkbox at (92, 372) on #robotsRule
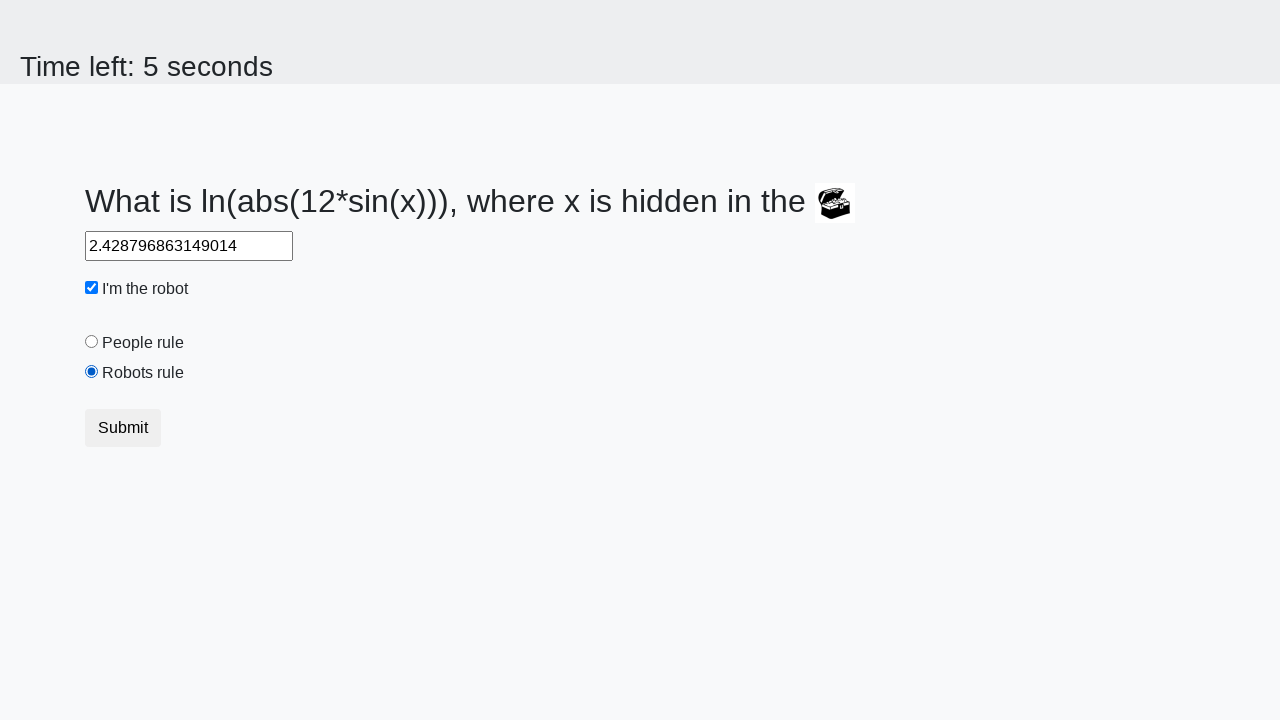

Submitted the form at (123, 428) on .btn
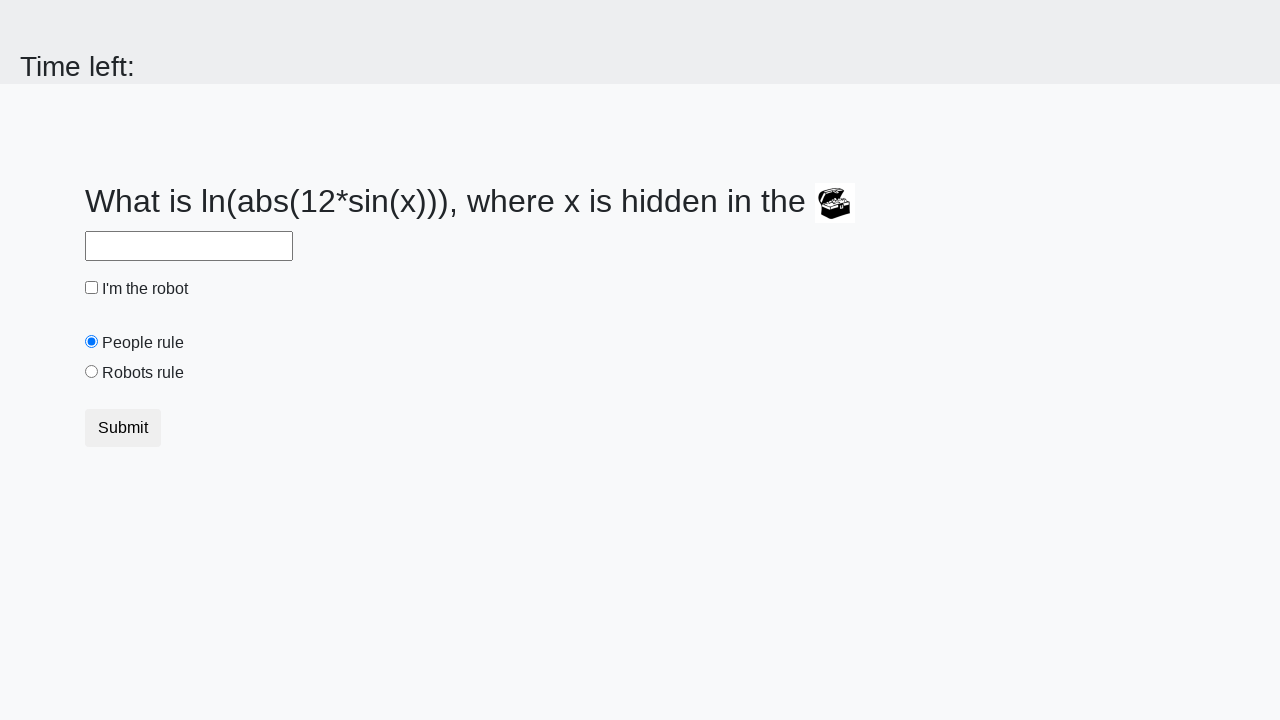

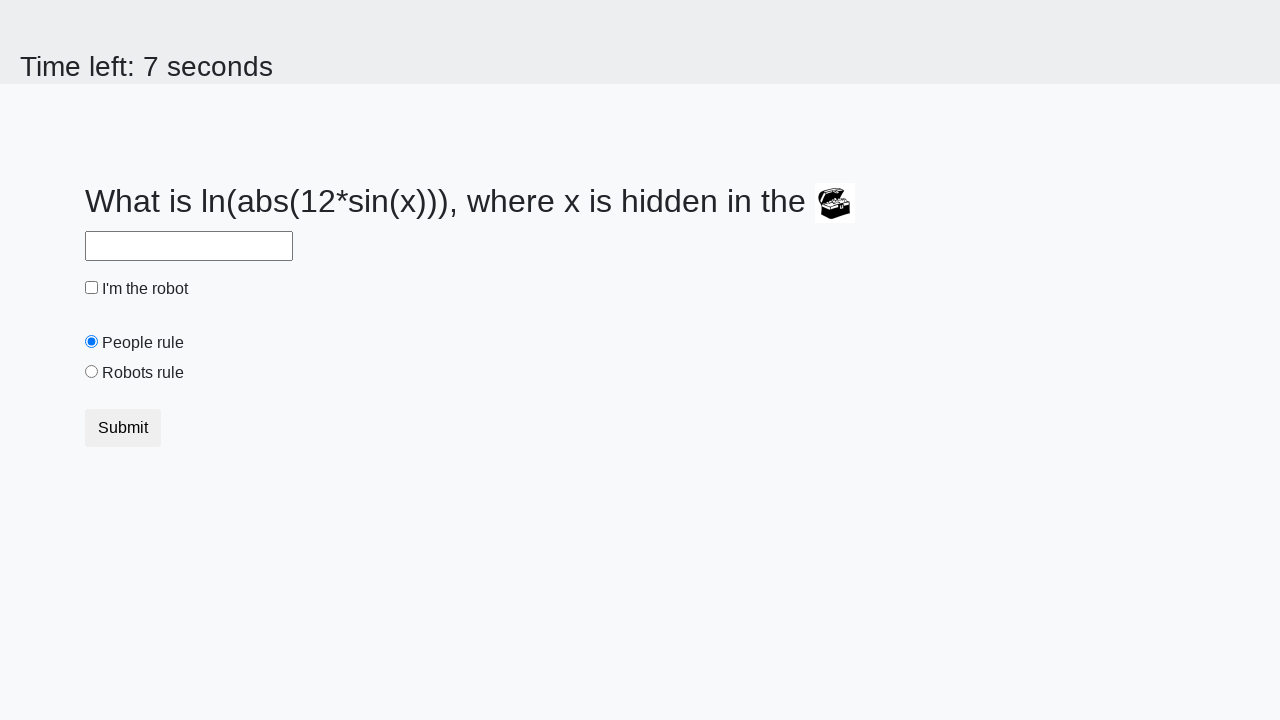